Tests alert handling by waiting for an alert to appear on page load and then accepting it

Starting URL: http://only-testing-blog.blogspot.com/2014/01/new-testing.html?

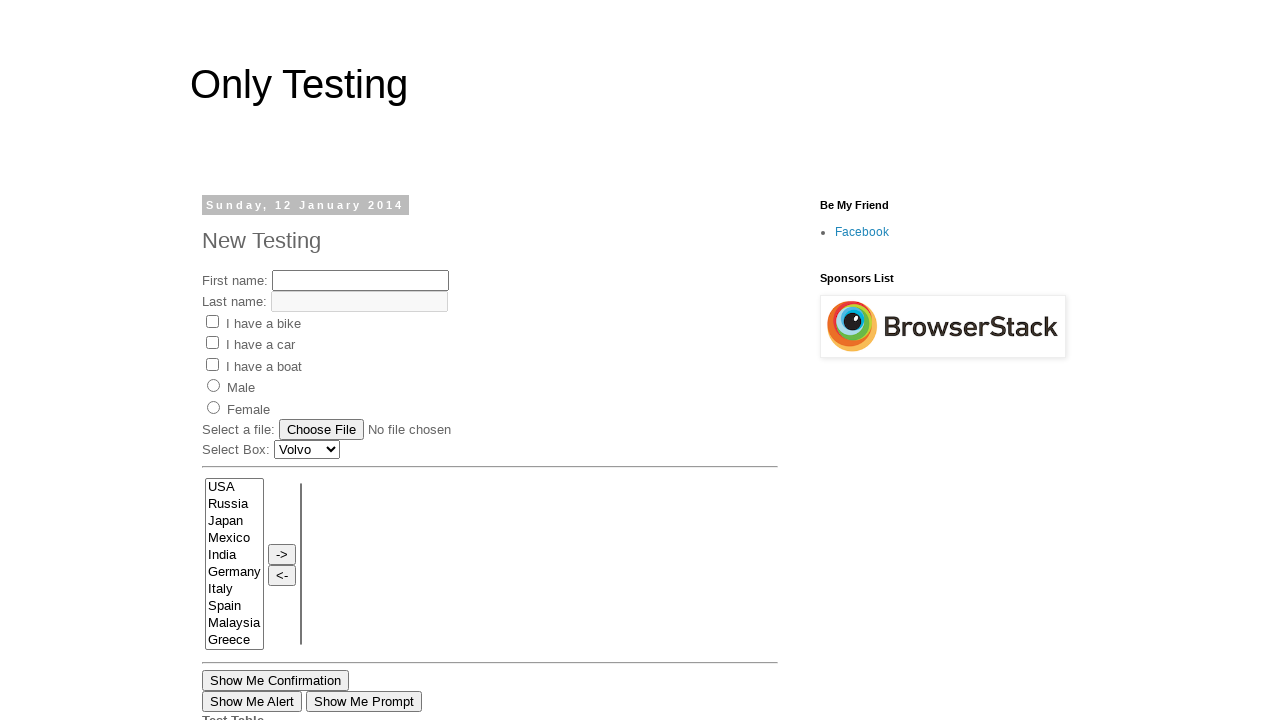

Waited 1 second for alert to appear on page load
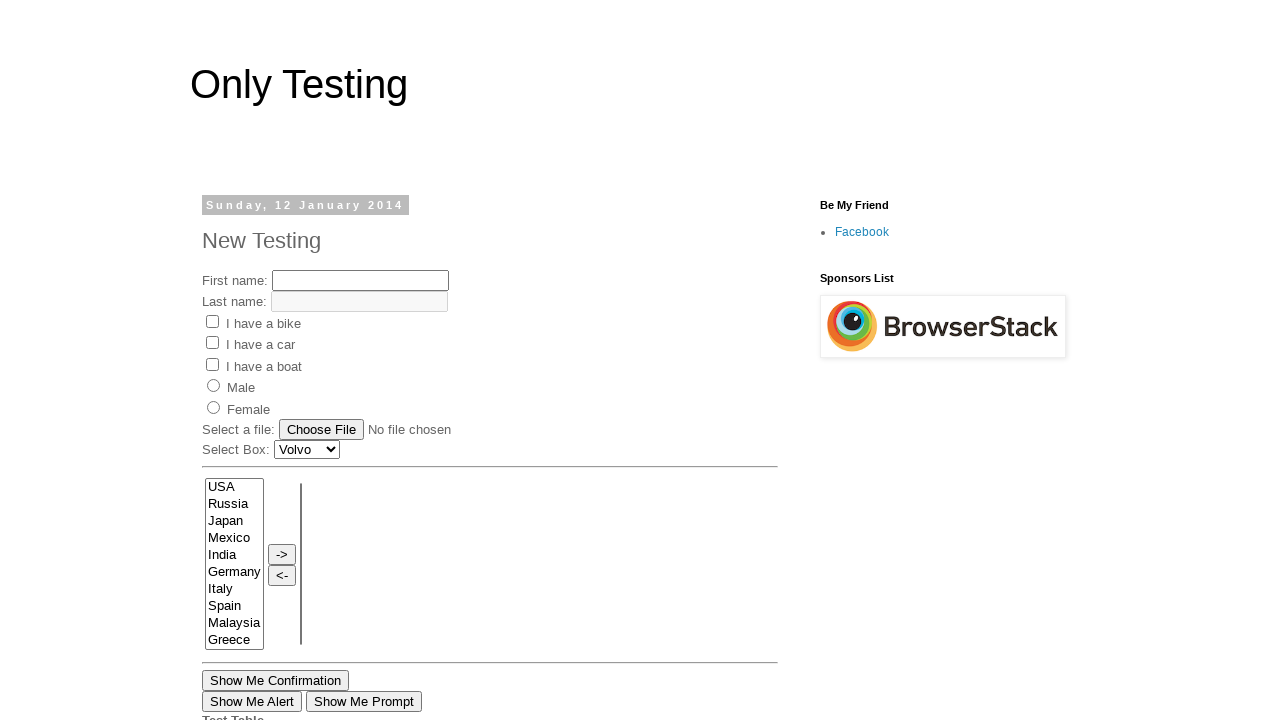

Set up dialog handler to accept alerts
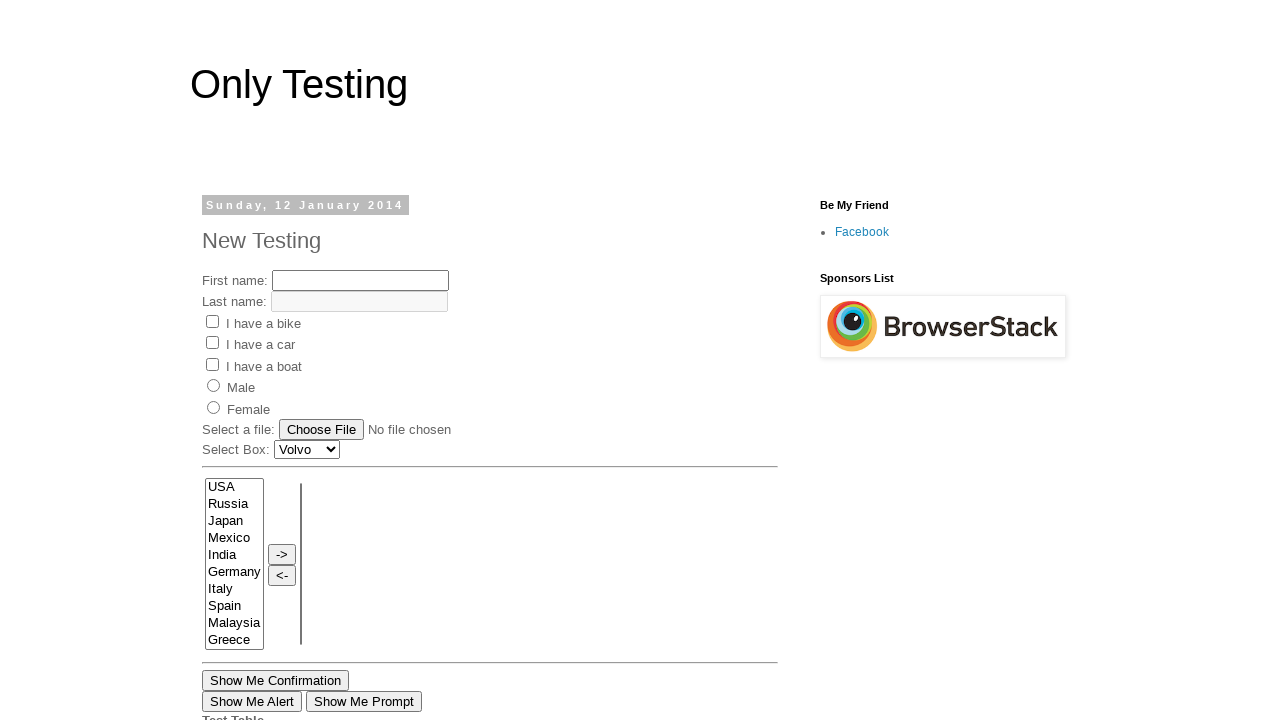

Alert appeared automatically without user action
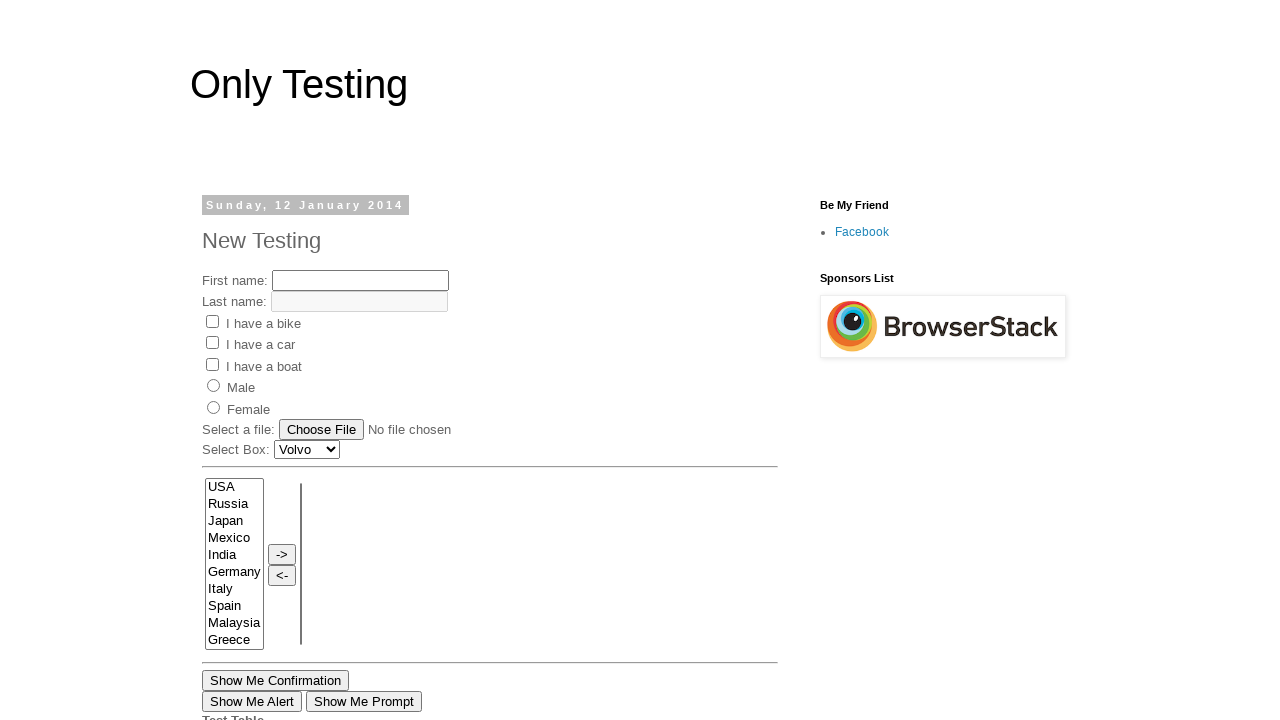

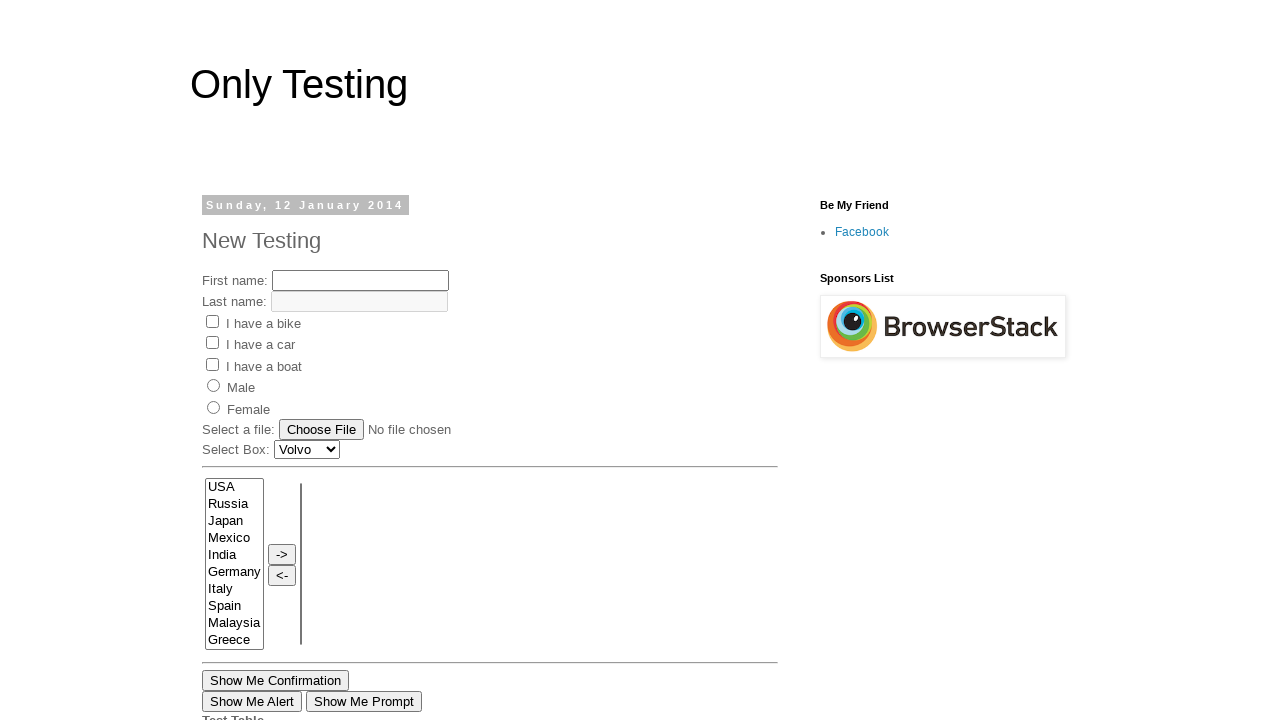